Tests that new todo items are appended to the bottom of the list by creating 3 items and verifying the count

Starting URL: https://demo.playwright.dev/todomvc

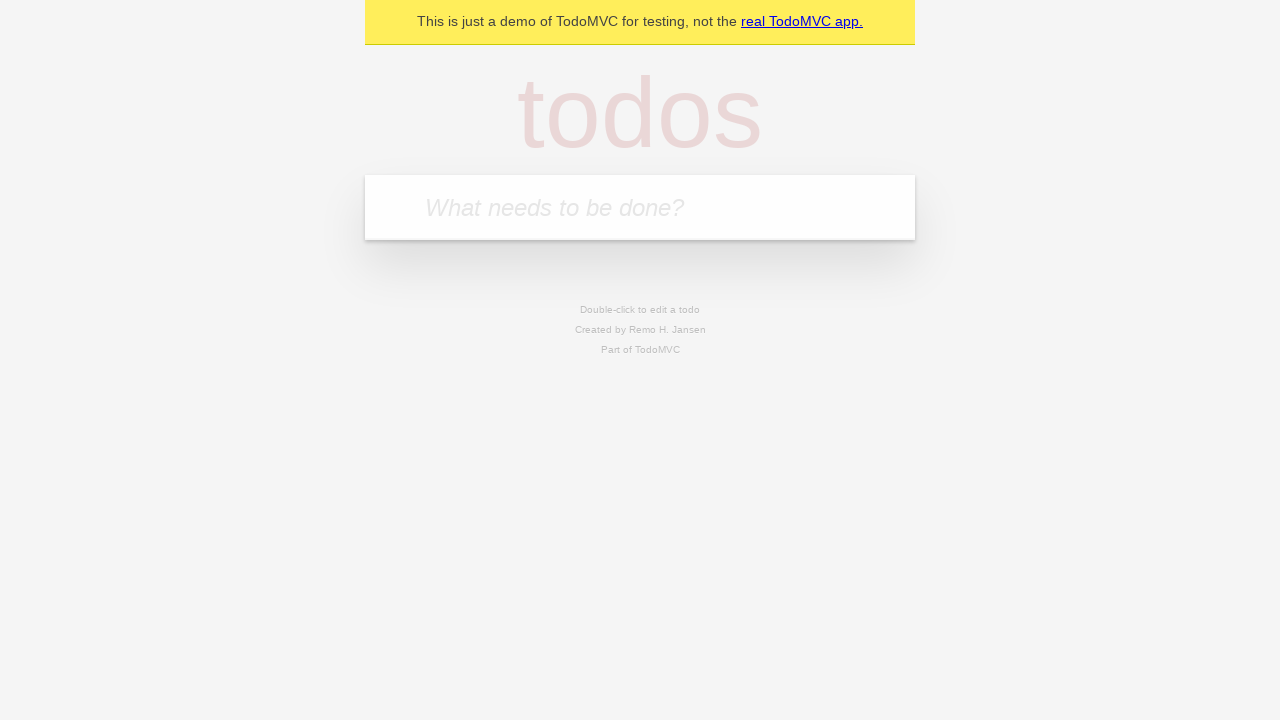

Filled todo input with 'buy some cheese' on internal:attr=[placeholder="What needs to be done?"i]
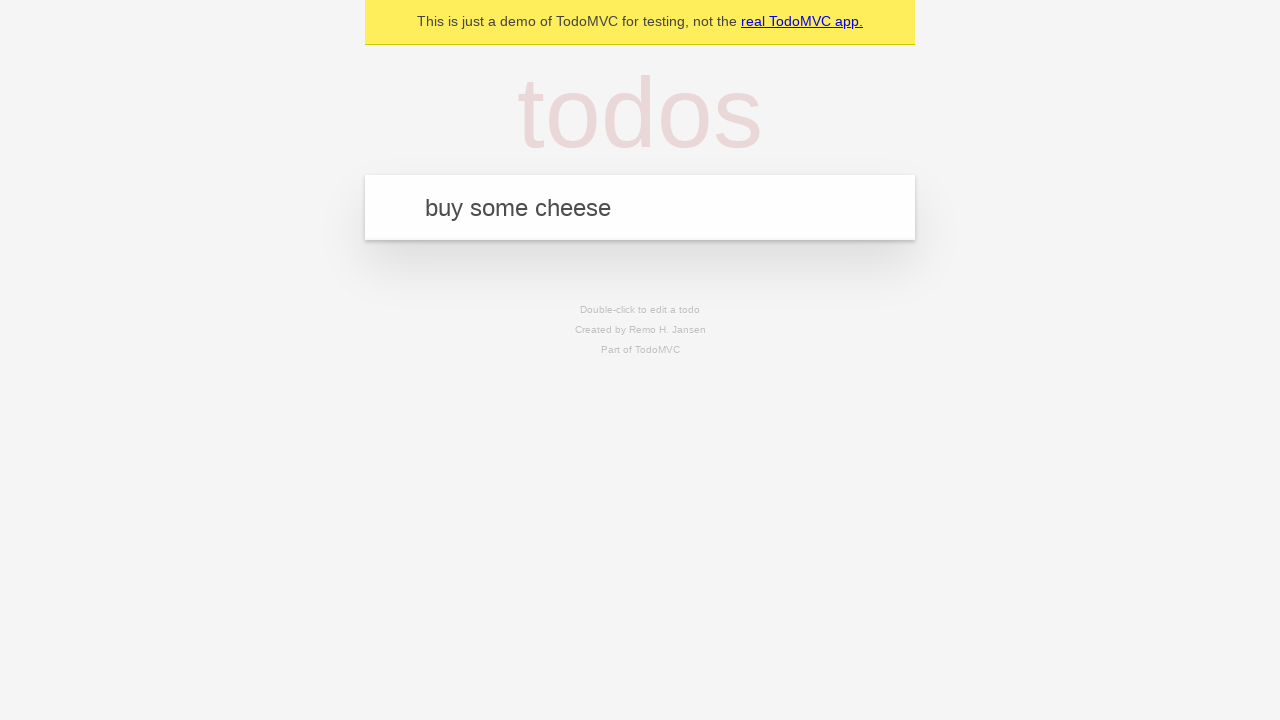

Pressed Enter to add first todo item on internal:attr=[placeholder="What needs to be done?"i]
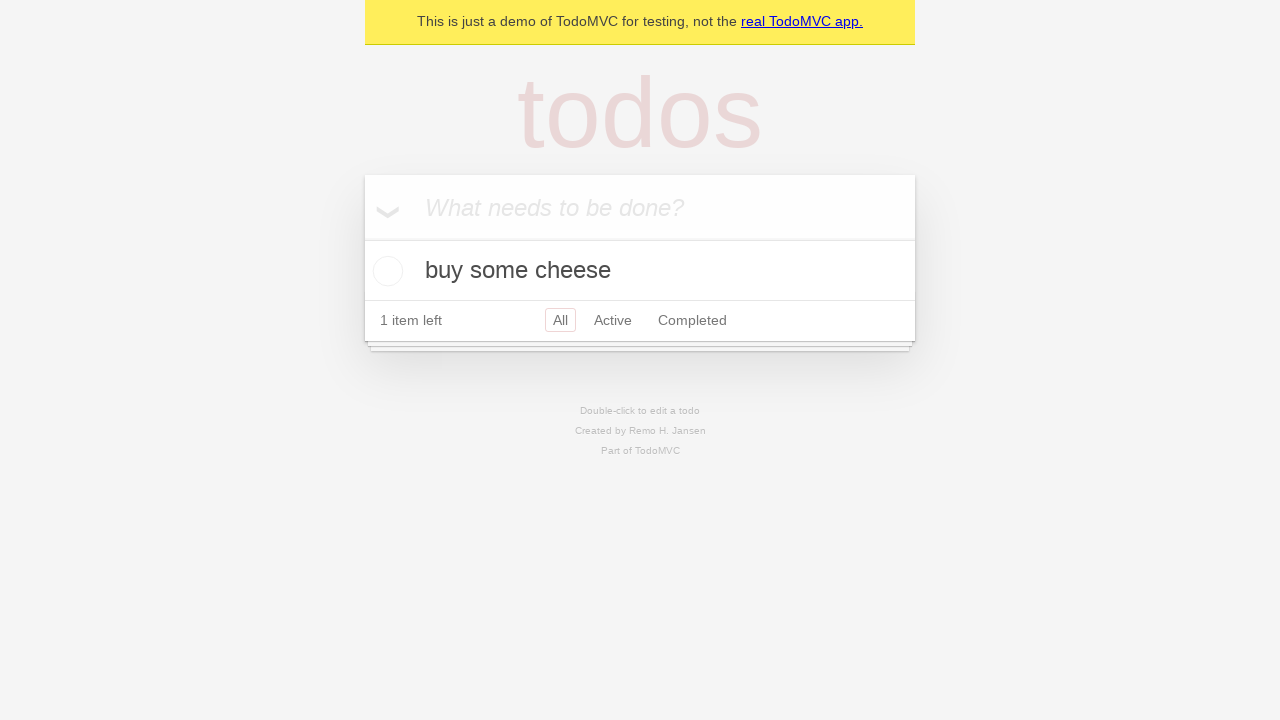

Filled todo input with 'feed the cat' on internal:attr=[placeholder="What needs to be done?"i]
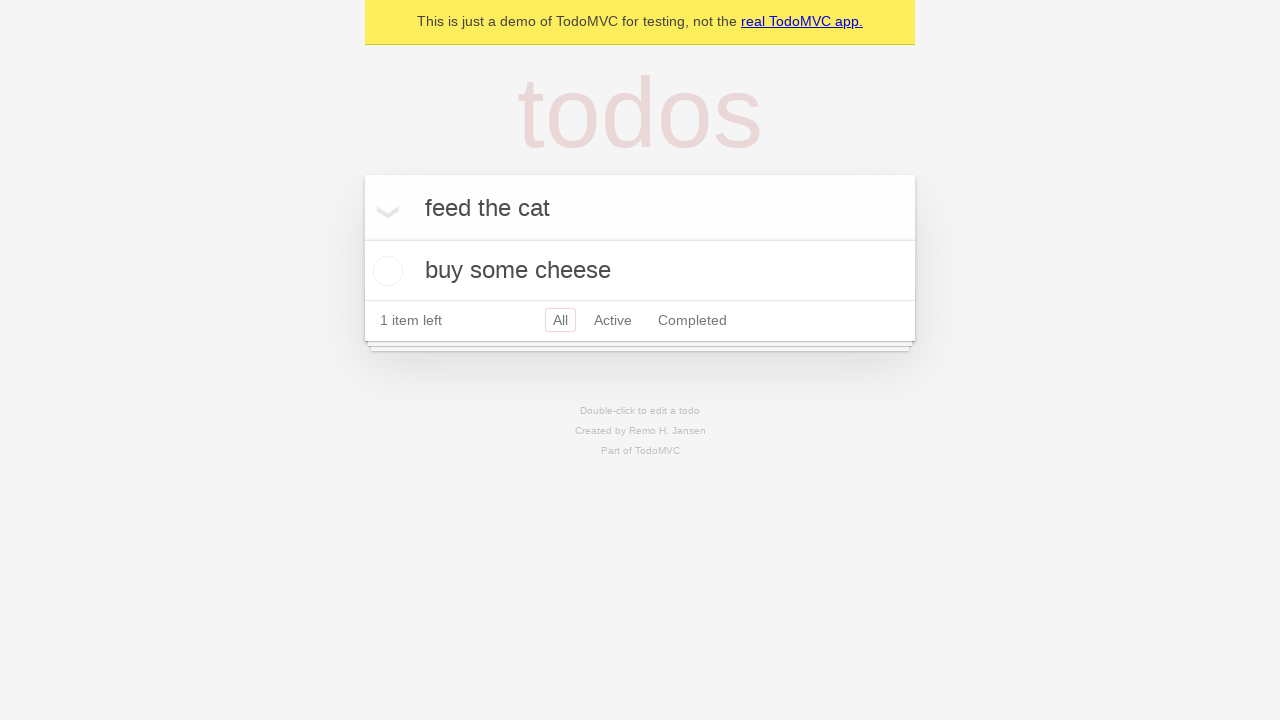

Pressed Enter to add second todo item on internal:attr=[placeholder="What needs to be done?"i]
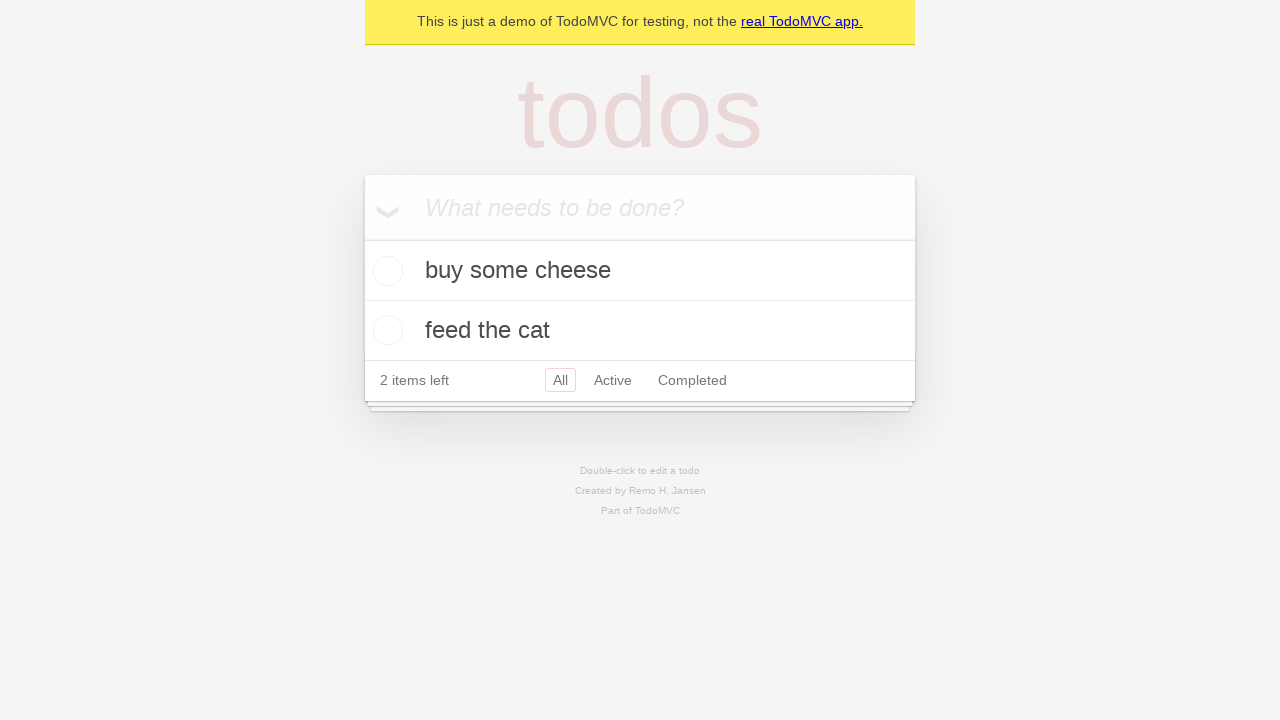

Filled todo input with 'book a doctors appointment' on internal:attr=[placeholder="What needs to be done?"i]
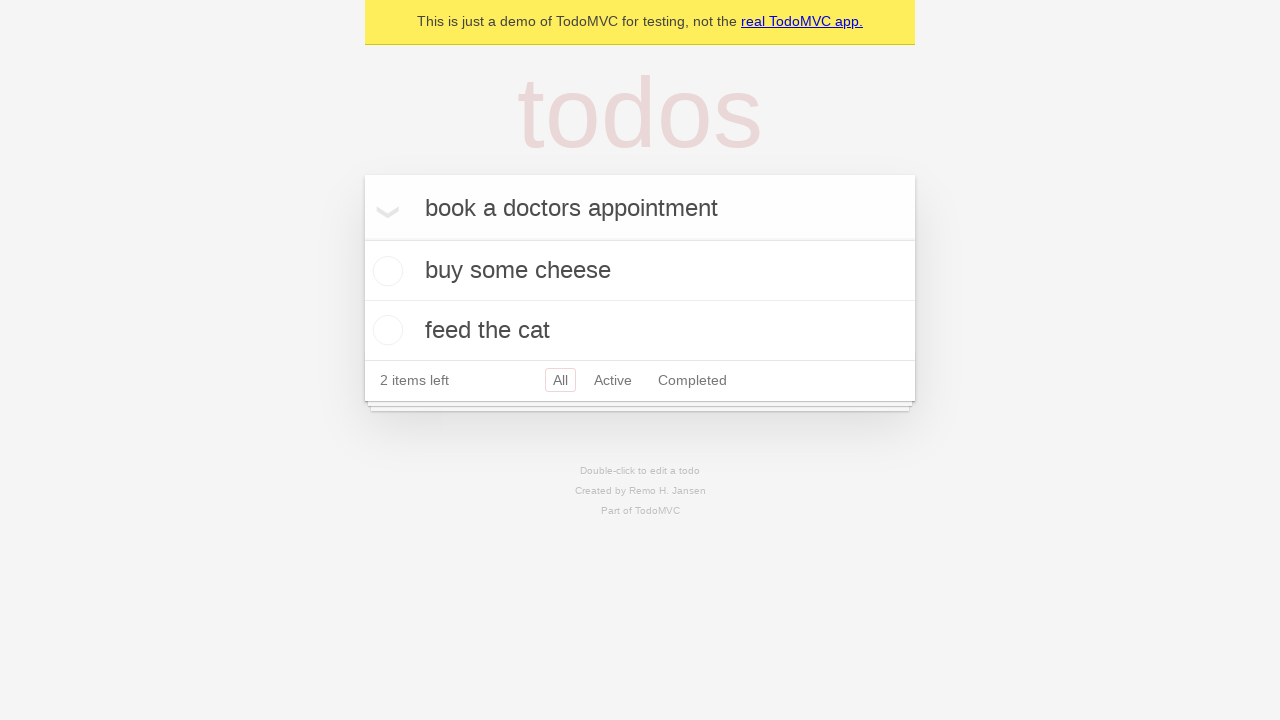

Pressed Enter to add third todo item on internal:attr=[placeholder="What needs to be done?"i]
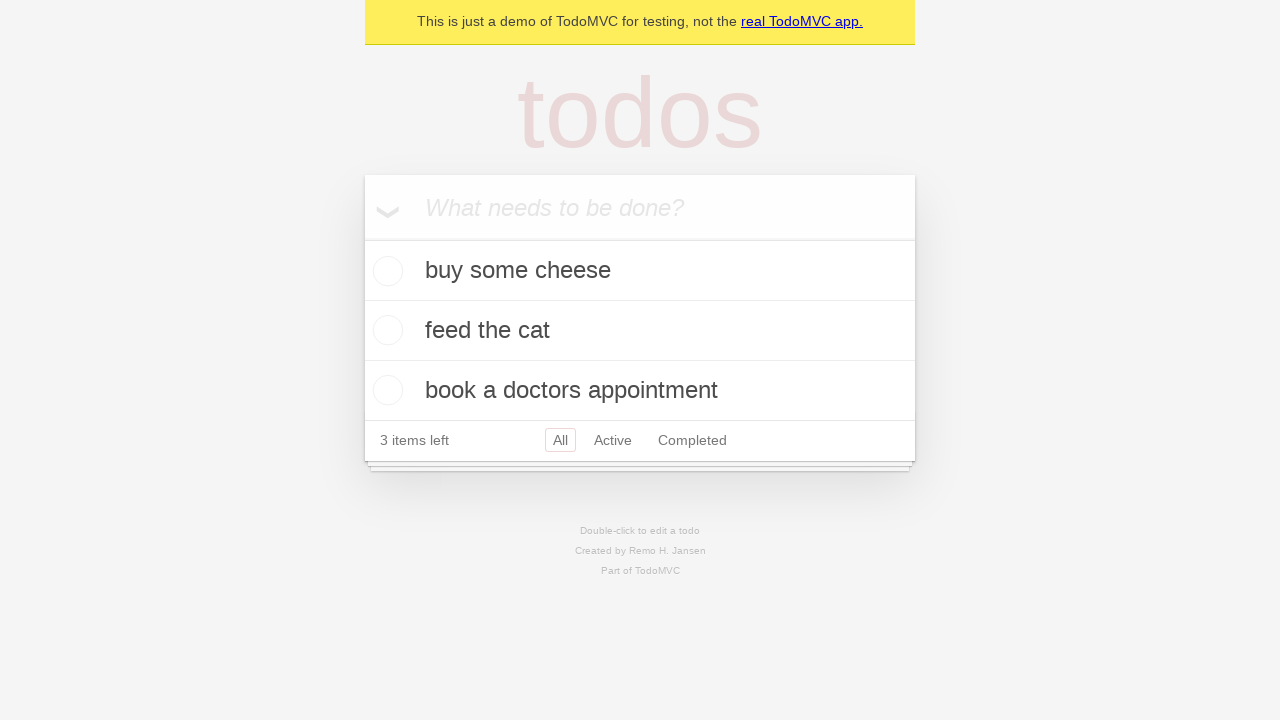

Verified that '3 items left' text is visible - all todo items appended to bottom of list
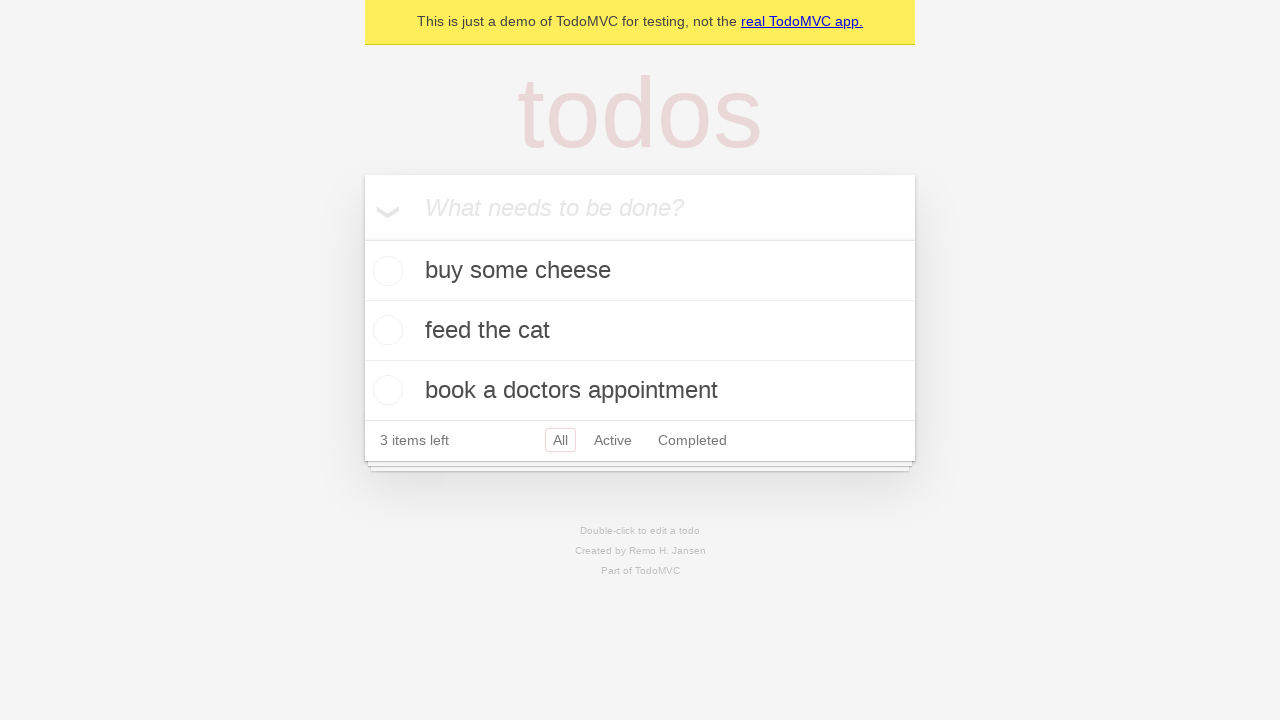

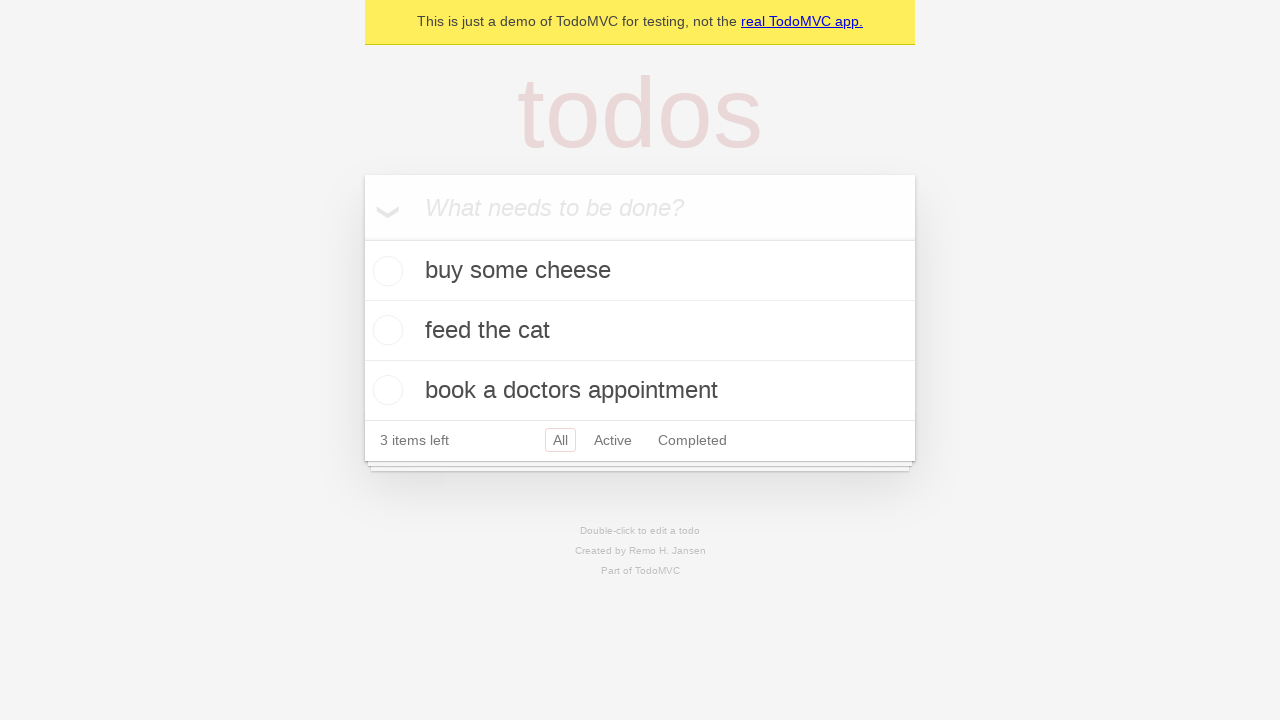